Navigates to the Tamil Nadu Tourism website and verifies that the page loads successfully

Starting URL: https://www.tamilnadutourism.com/

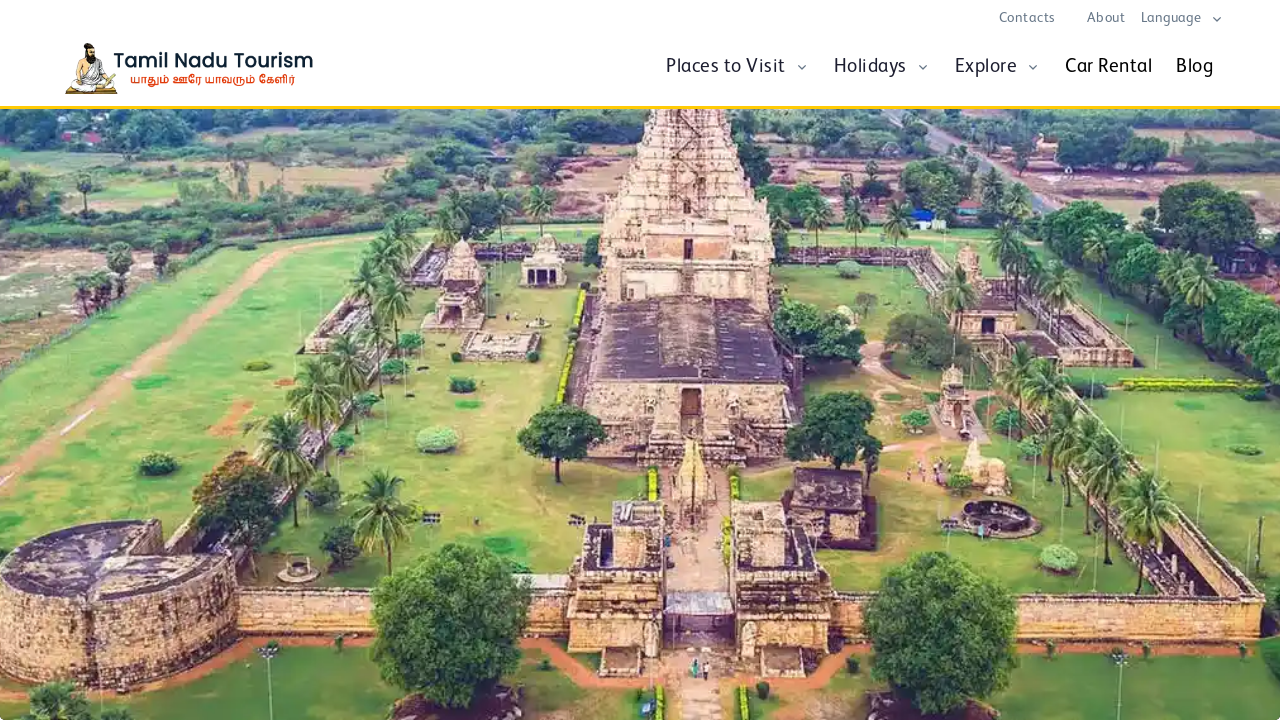

Navigated to Tamil Nadu Tourism website
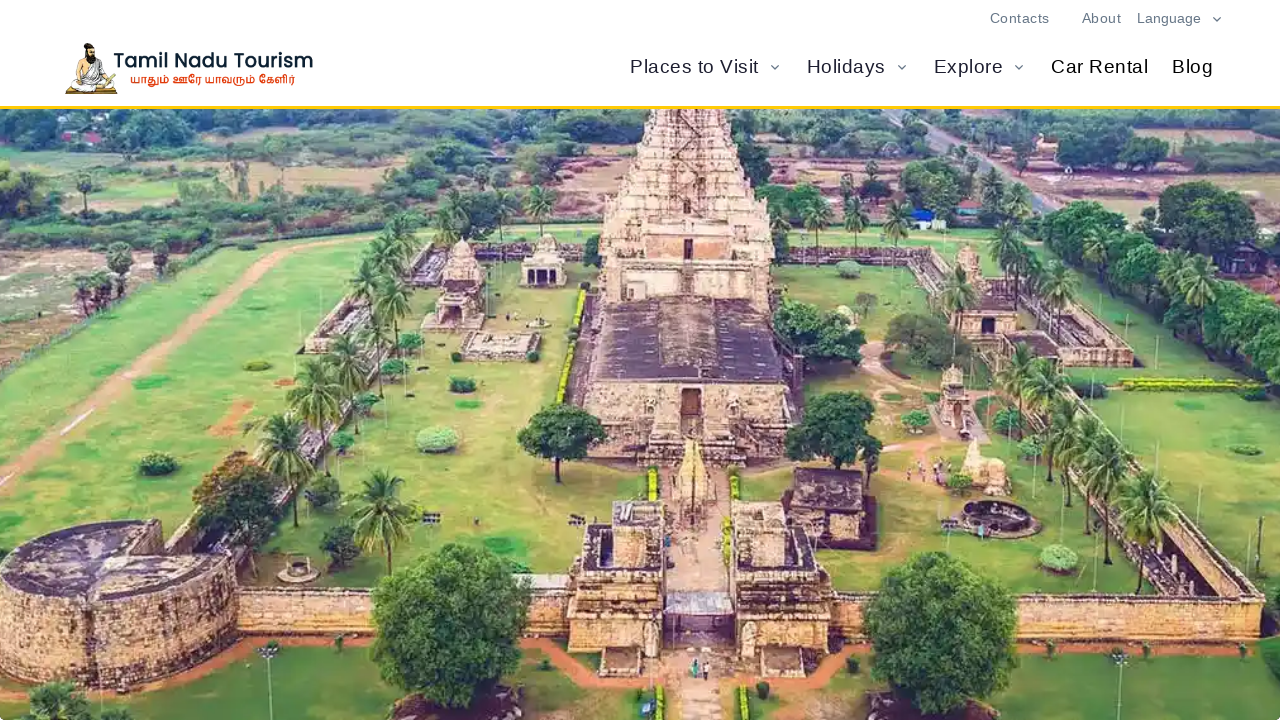

Page fully loaded and network idle
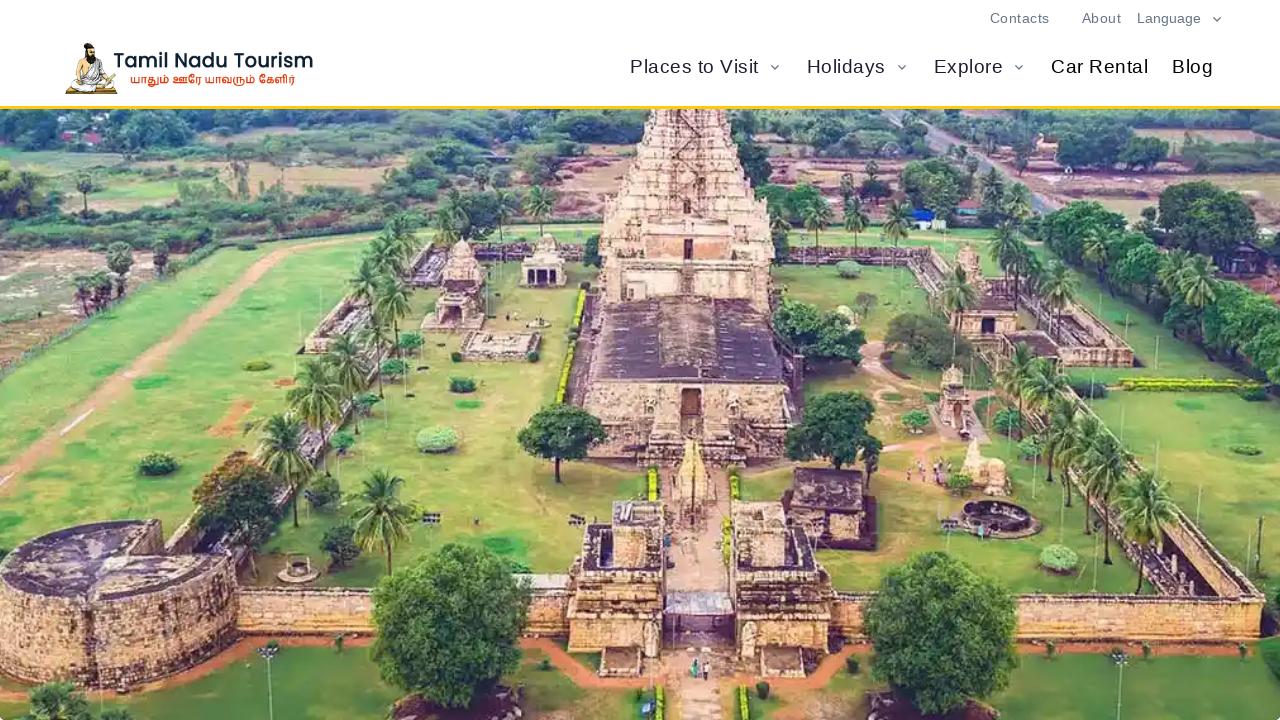

Verified page URL is correct
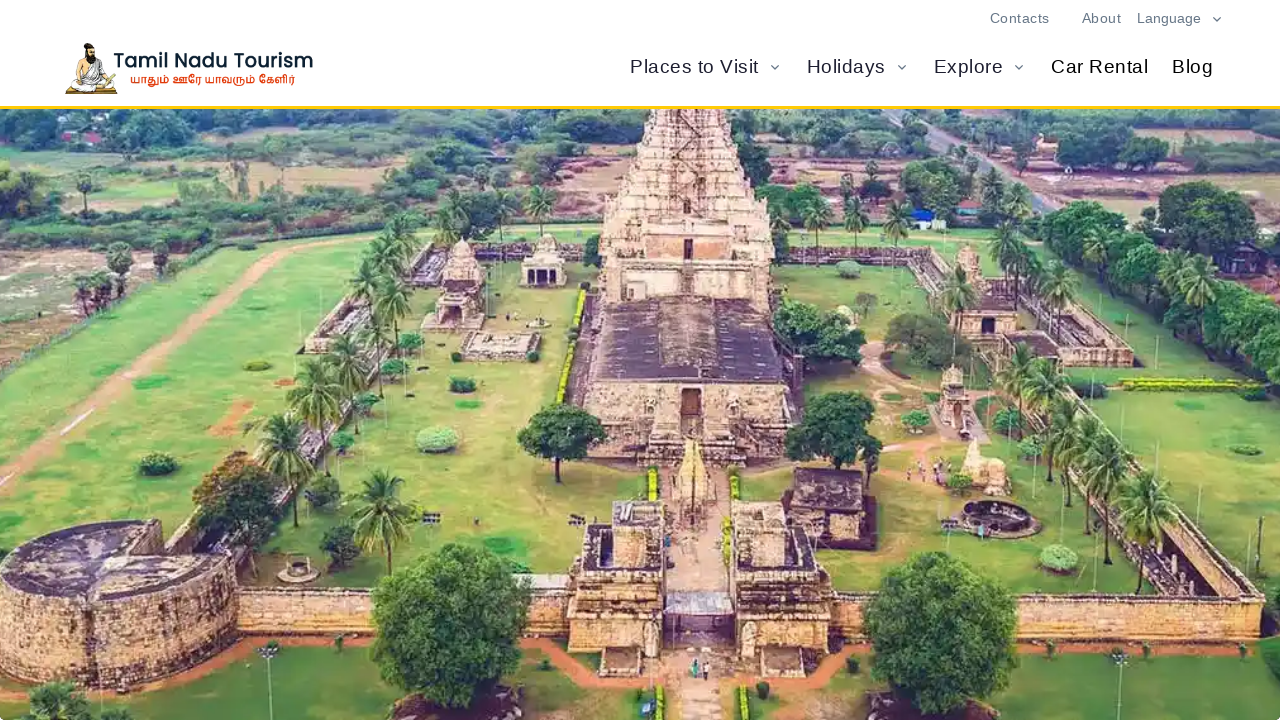

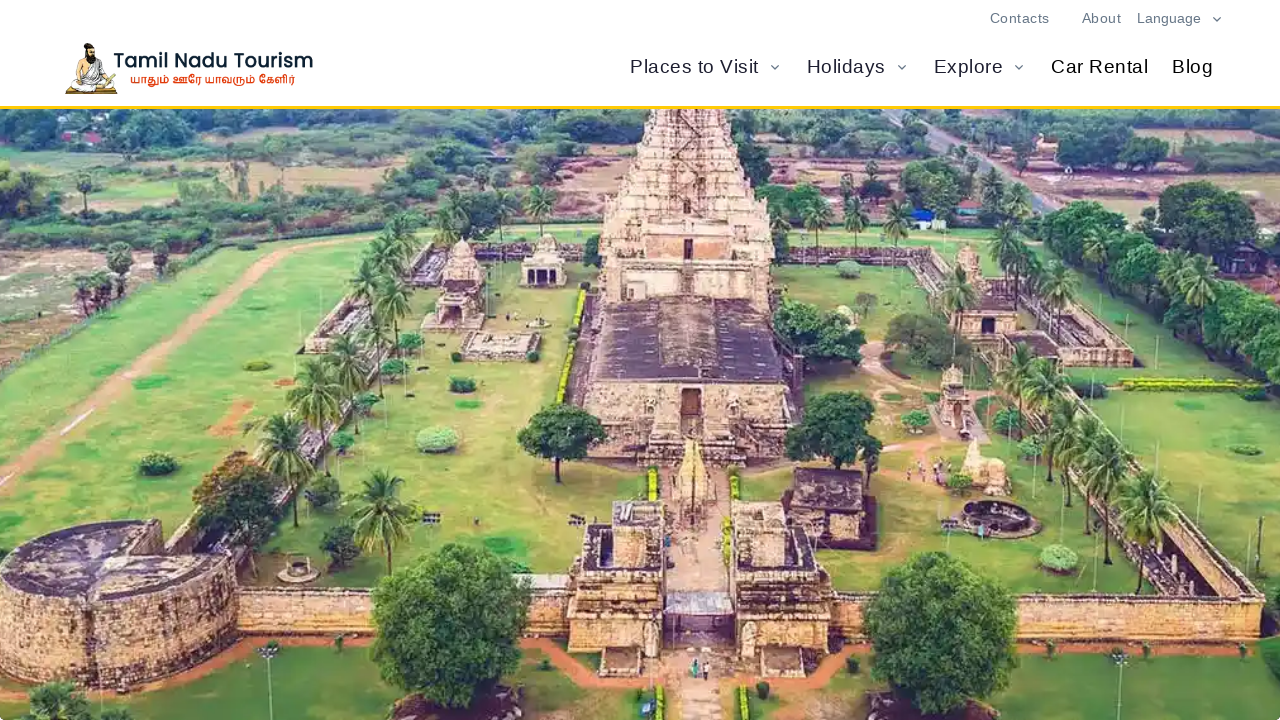